Tests the book search functionality by entering a search term and verifying that matching books are displayed in the results

Starting URL: https://demoqa.com/books

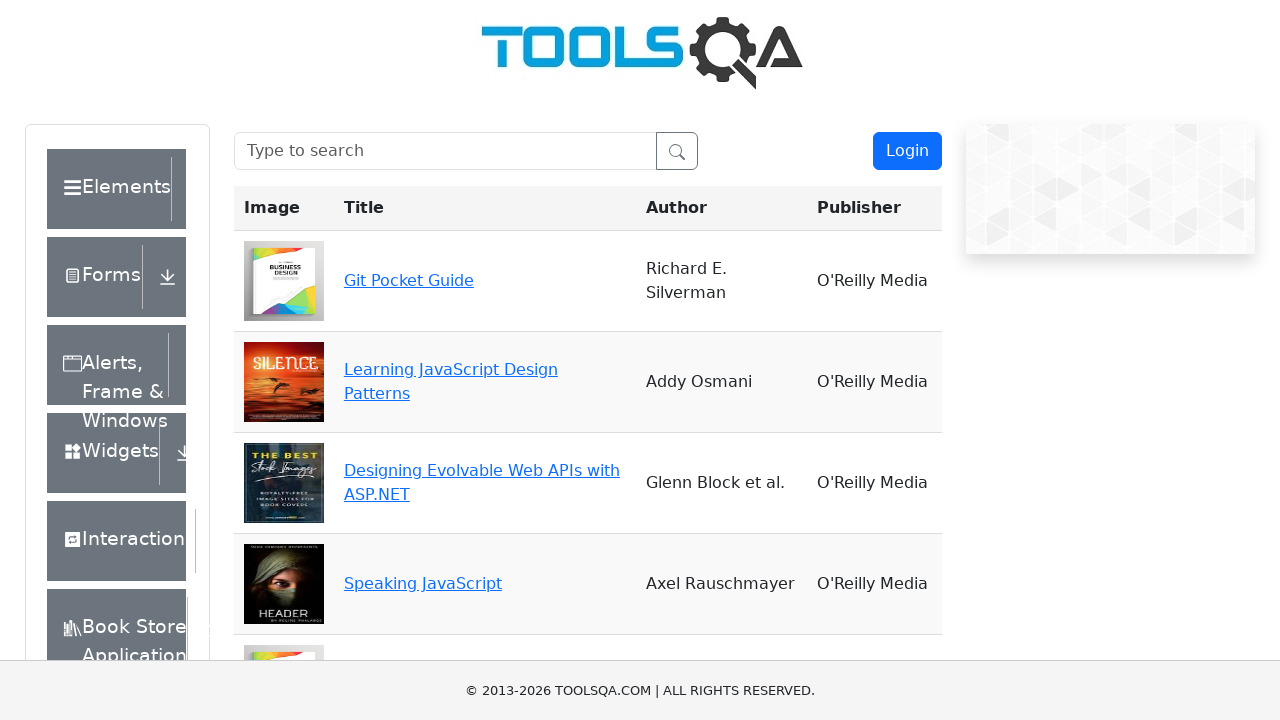

Filled search box with 'git' on #searchBox
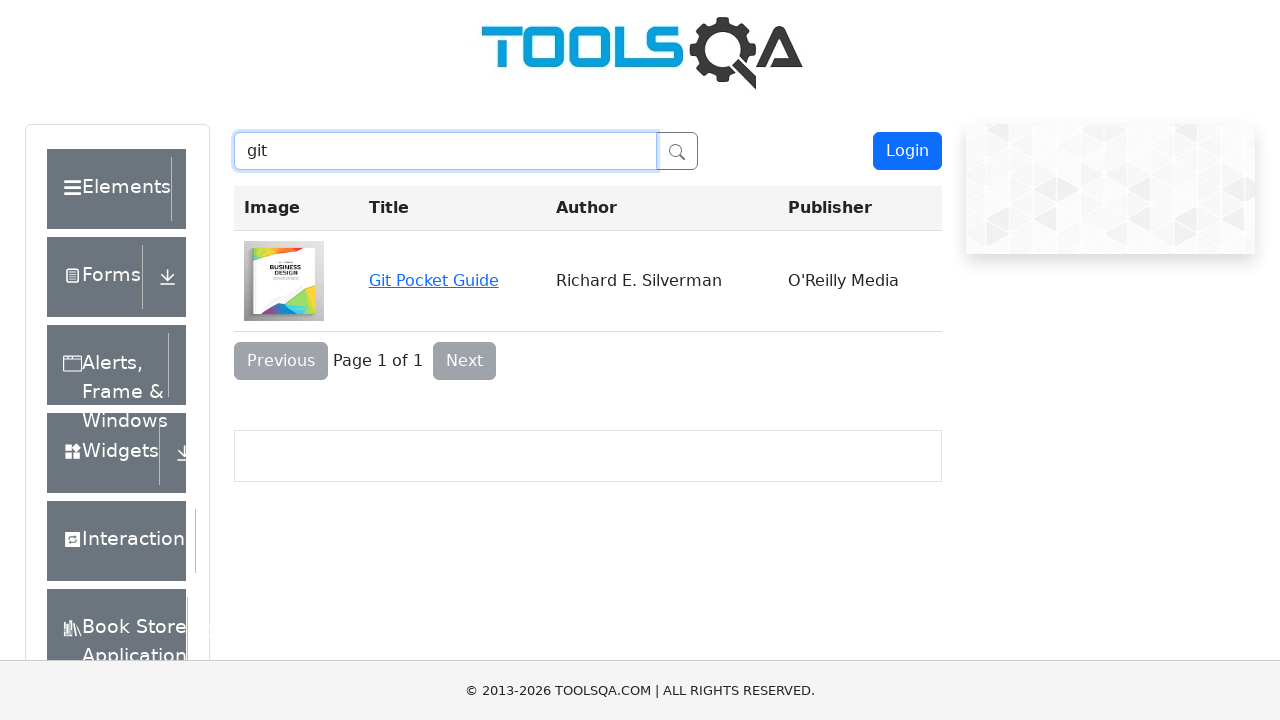

Verified that a book containing 'Git' is displayed in search results
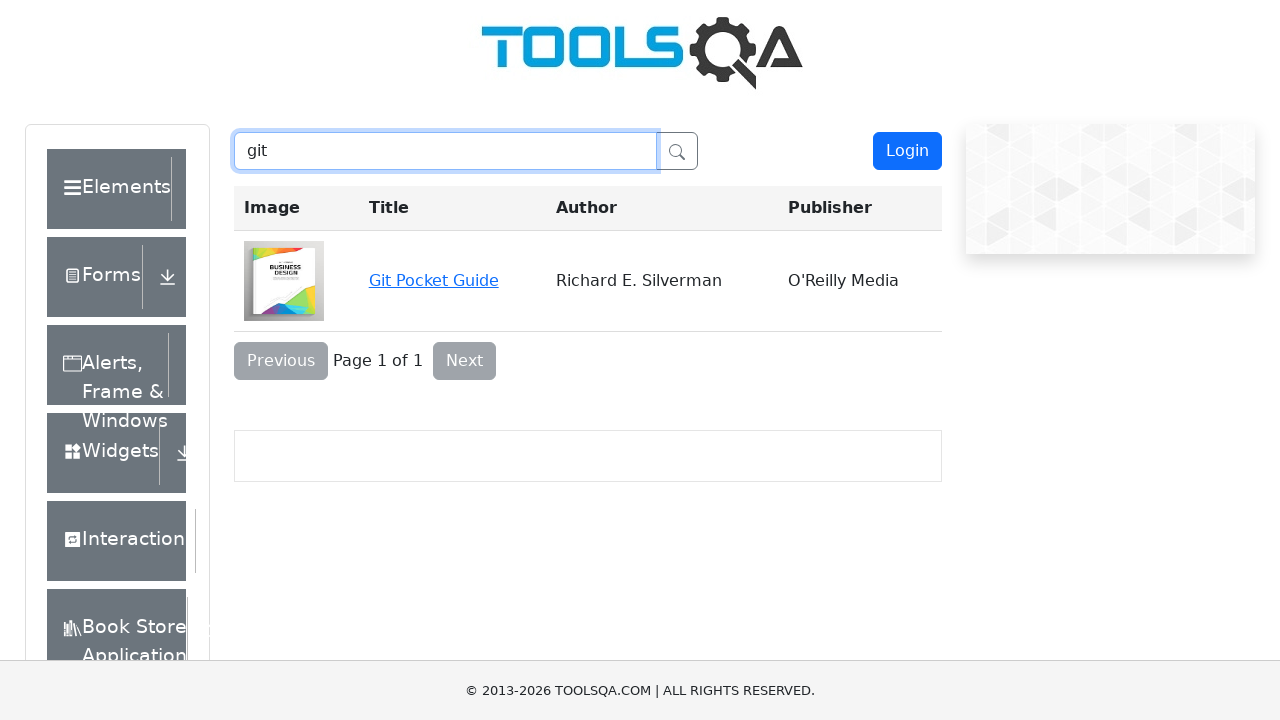

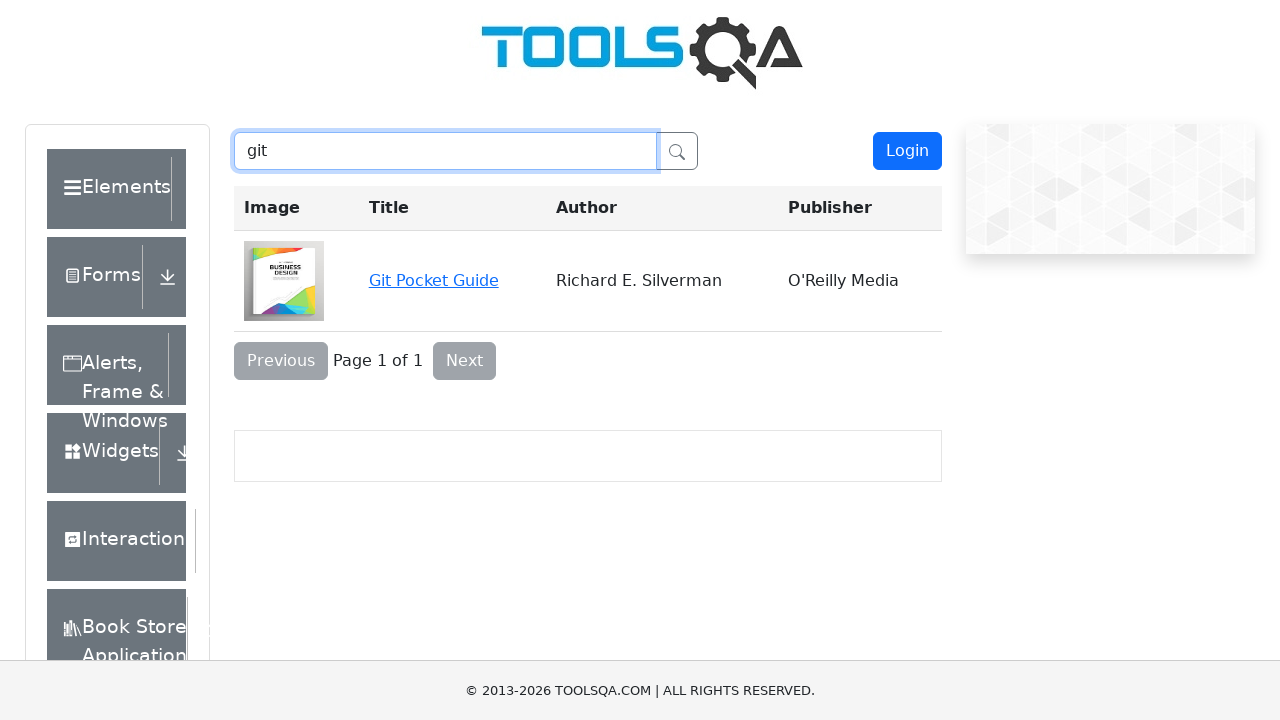